Navigates to the OrangeHRM demo site and waits for the page to load completely.

Starting URL: https://opensource-demo.orangehrmlive.com/

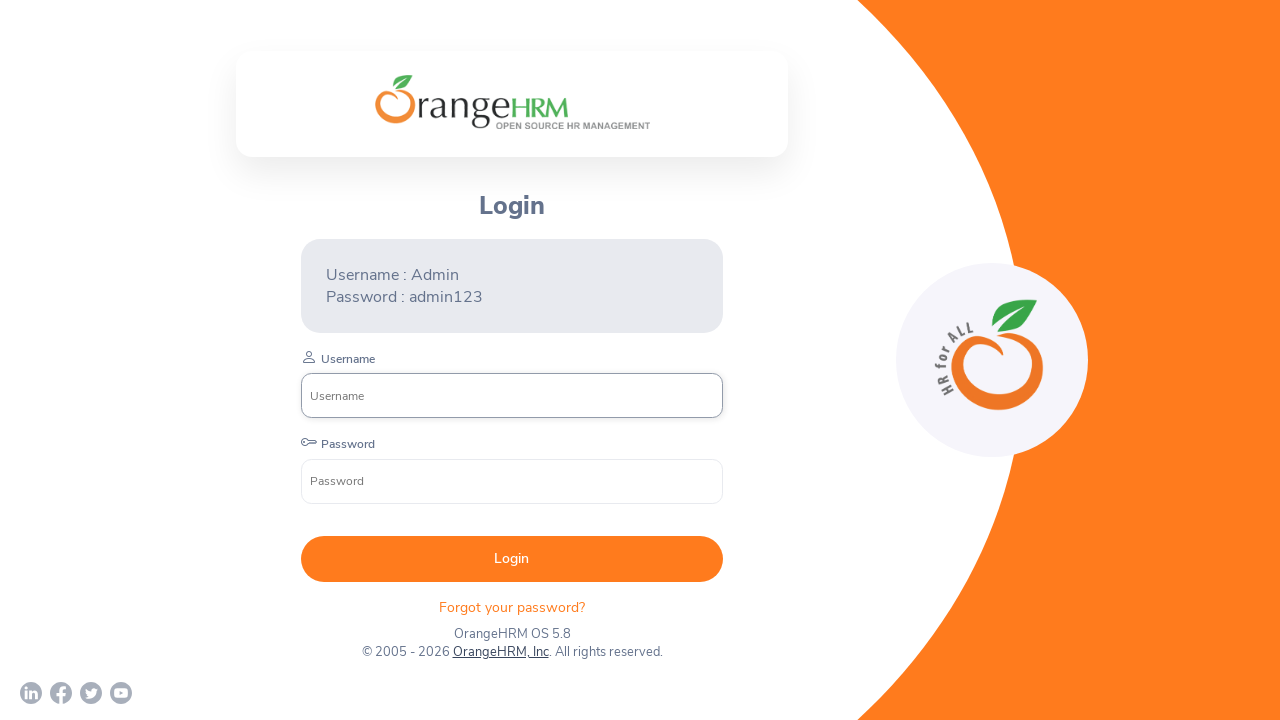

Navigated to OrangeHRM demo site
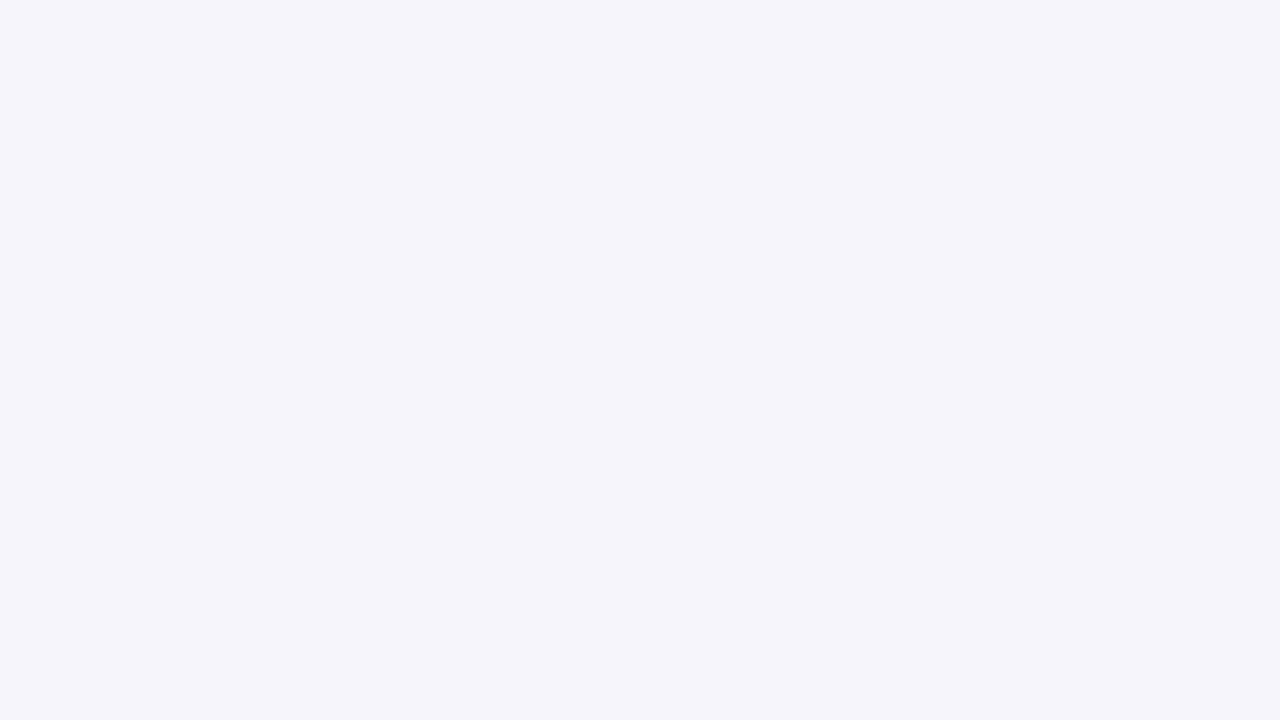

Page DOM content loaded completely
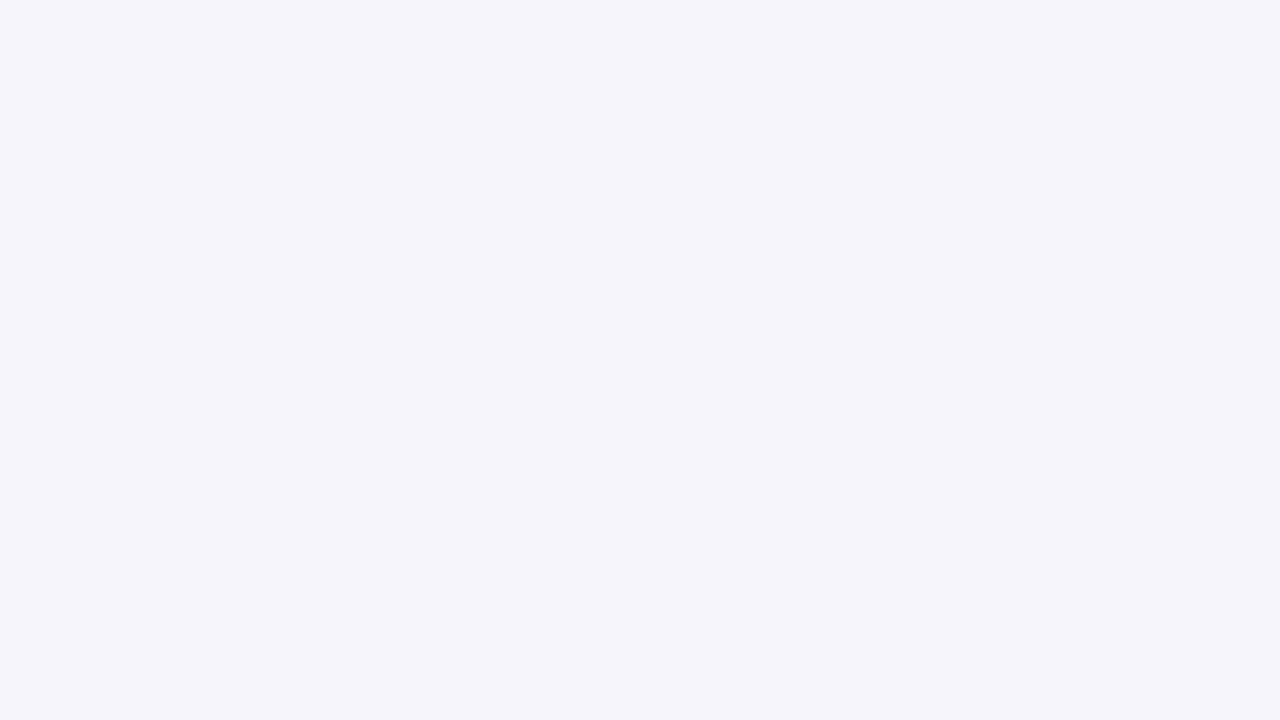

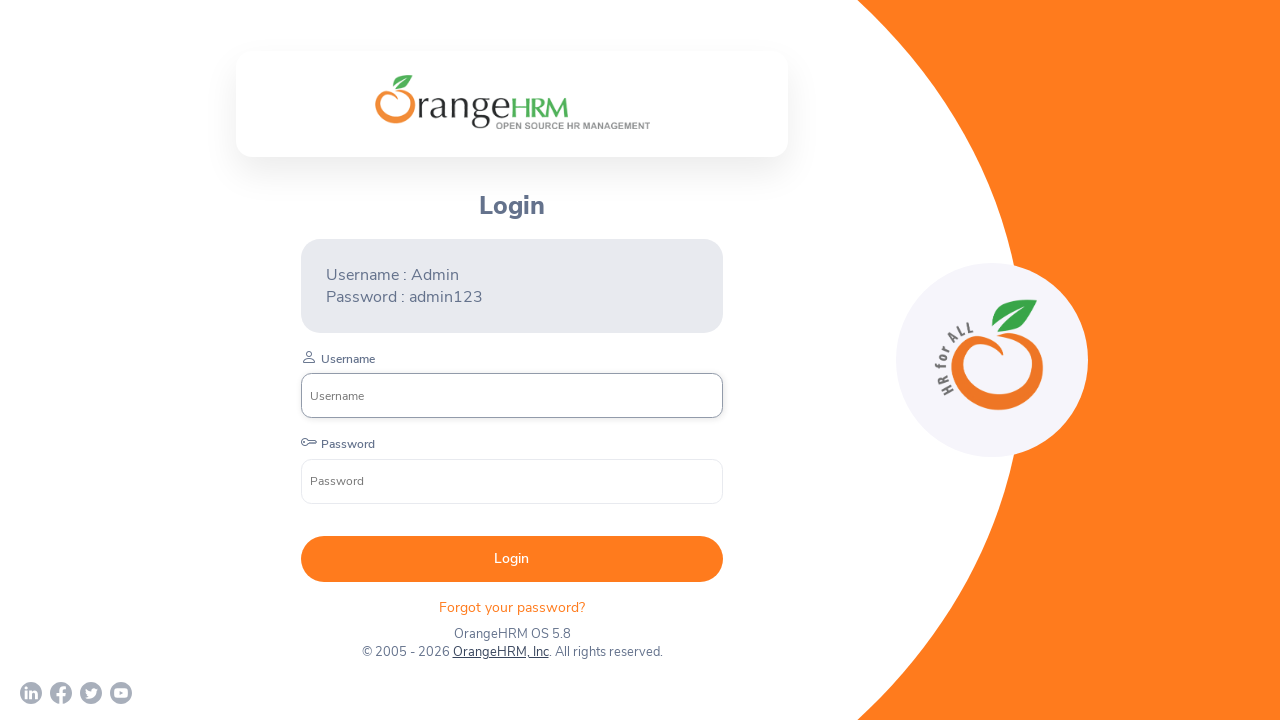